Tests clicking the login button on the CMS portal using CSS selector with ID, verifying the button is clickable.

Starting URL: https://portal.cms.gov/portal/

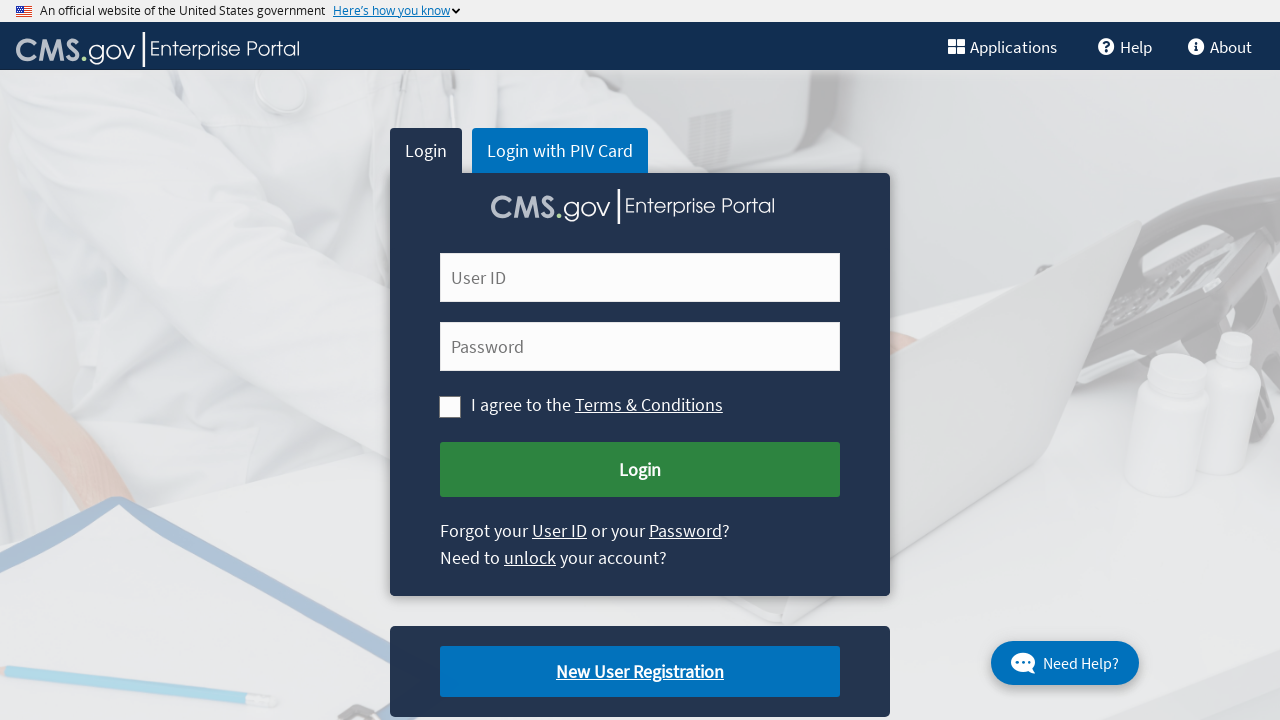

Clicked login button on CMS portal using CSS selector with ID at (640, 470) on button#cms-login-submit
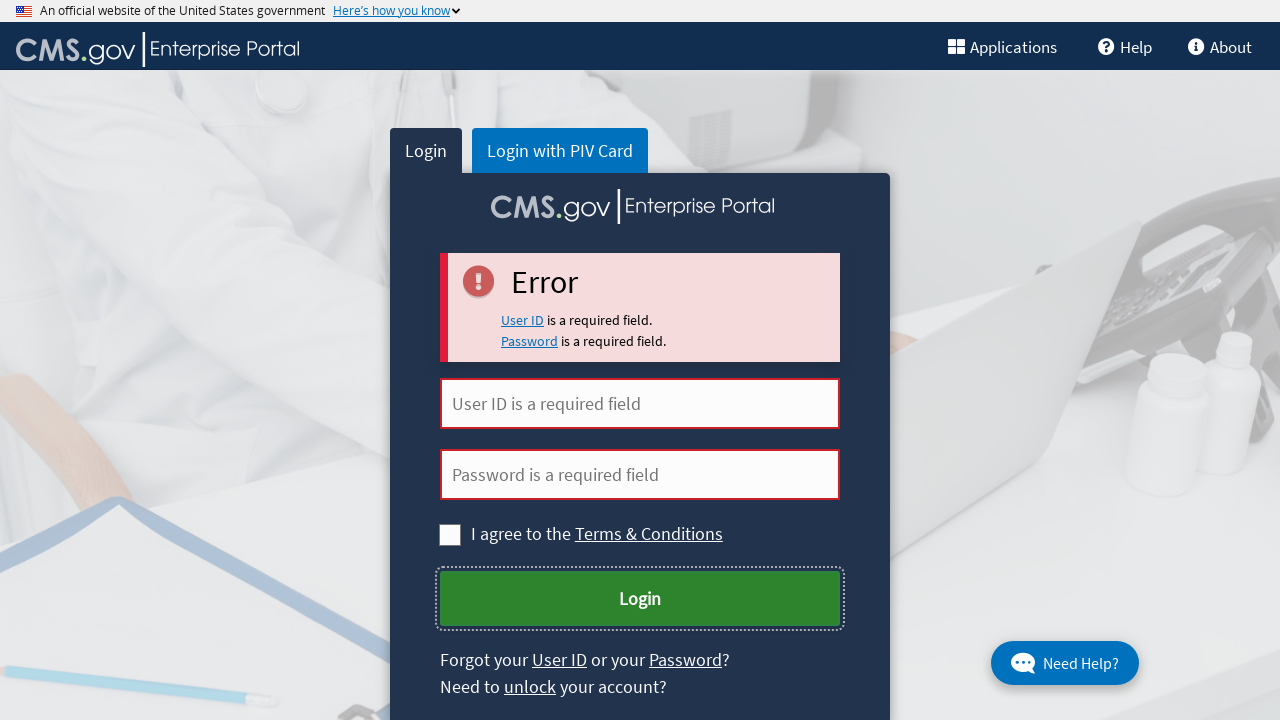

Waited 2000ms for page response after login button click
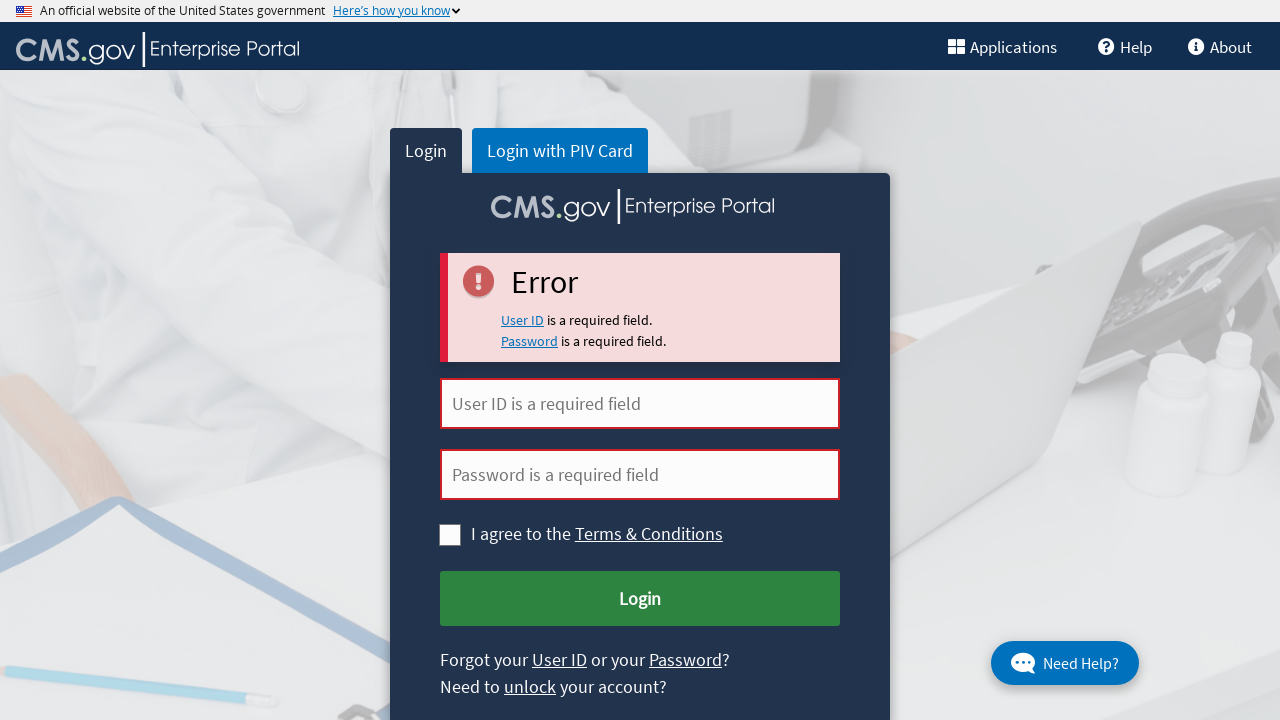

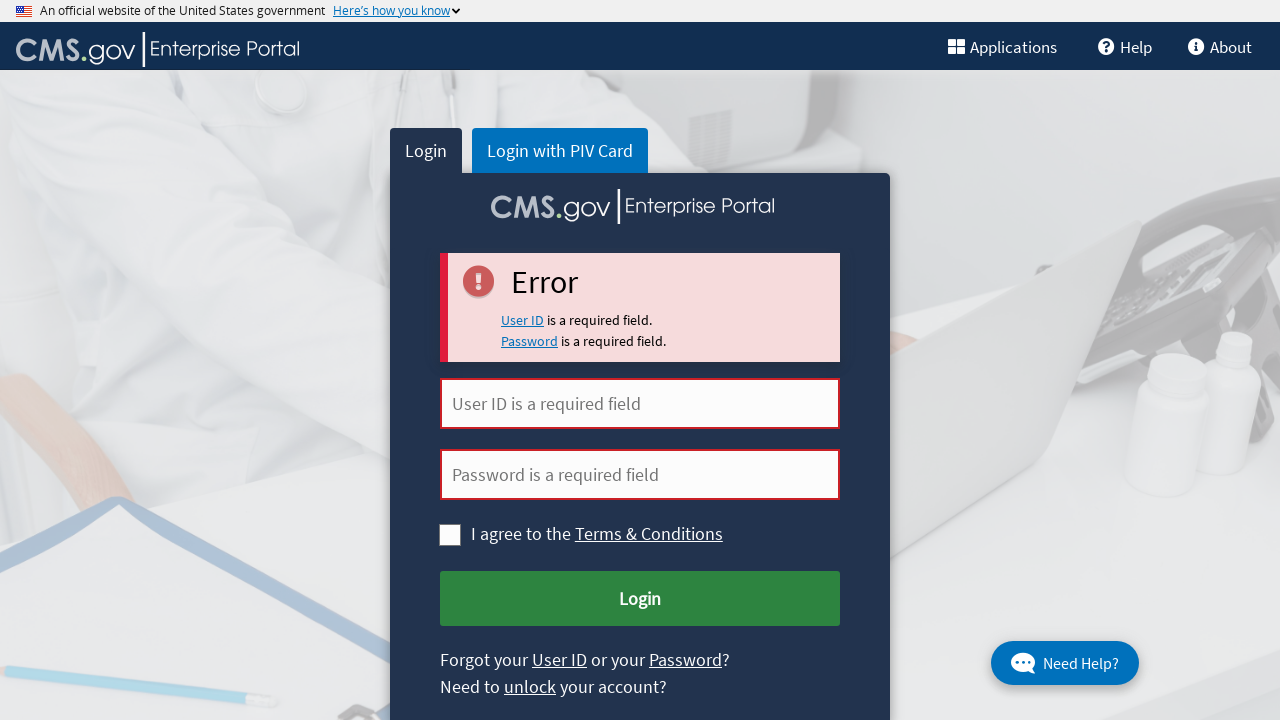